Tests a button calculator overlay by opening it and pressing digits 0-9, then verifying the display shows the correct number sequence.

Starting URL: https://kalk.pro/finish/wallpaper/

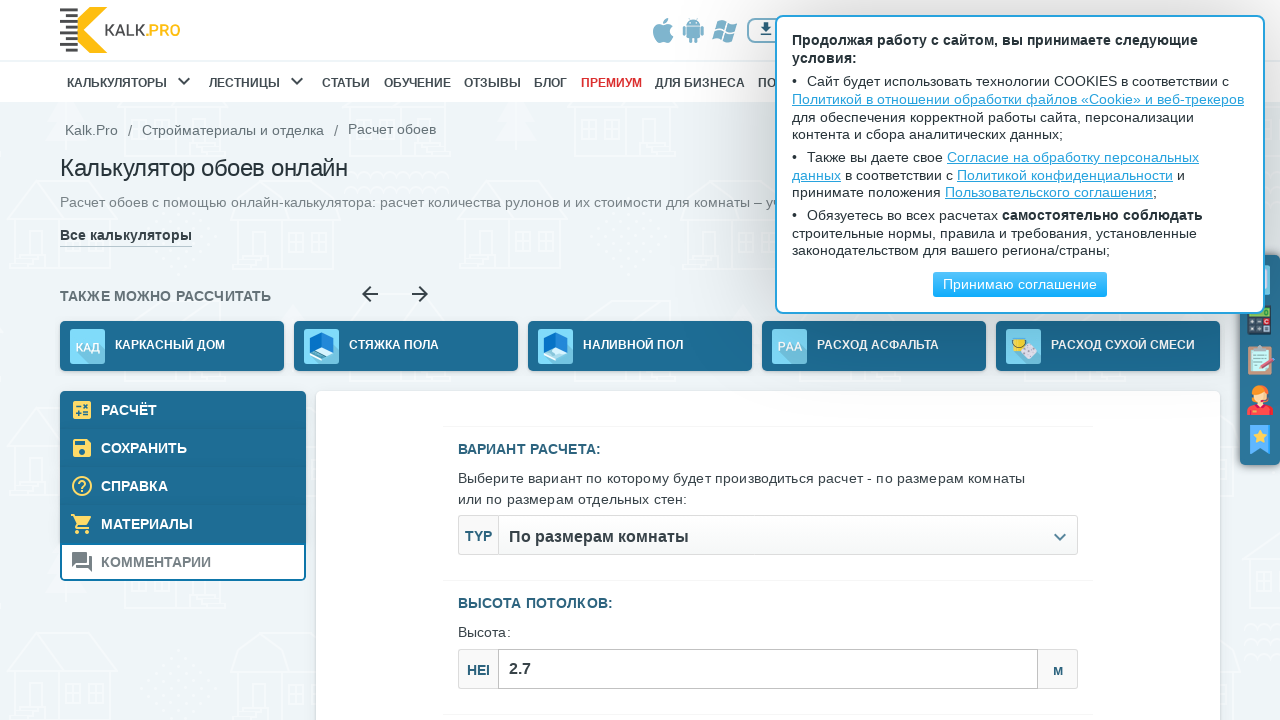

Clicked to open calculator overlay at (1260, 320) on .js--onclick-callCalc
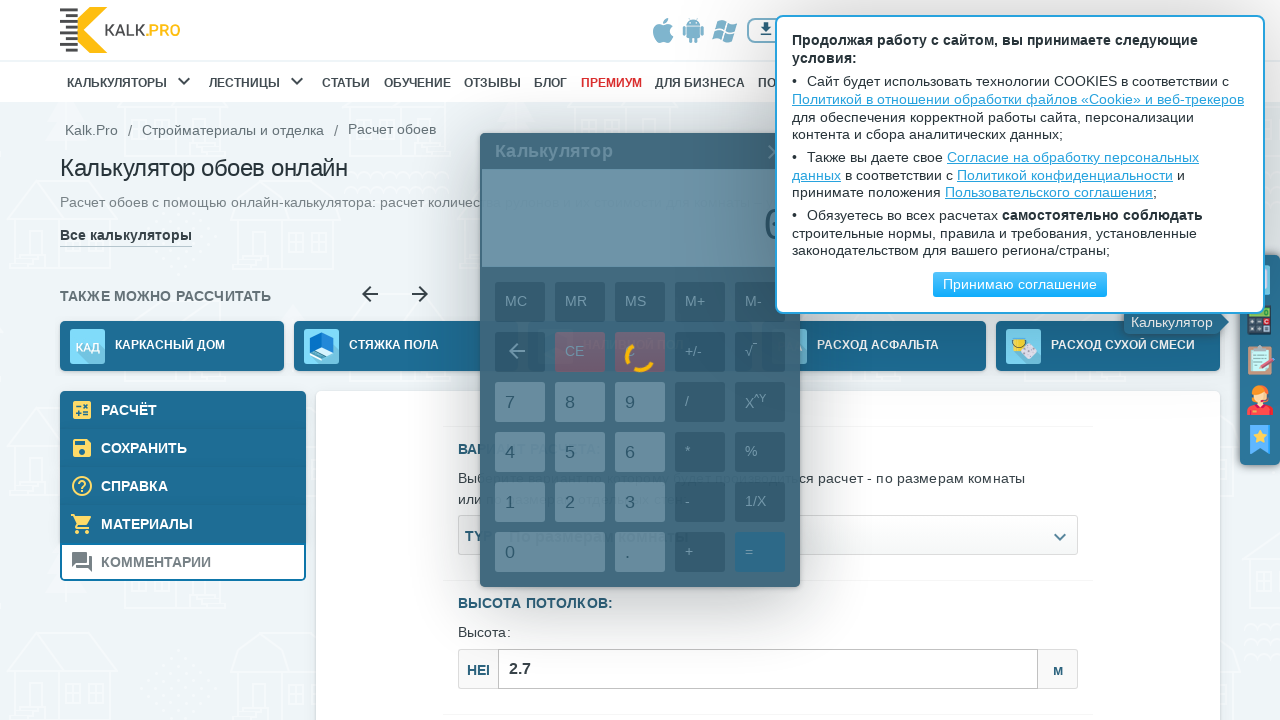

Waited 5 seconds for calculator to open
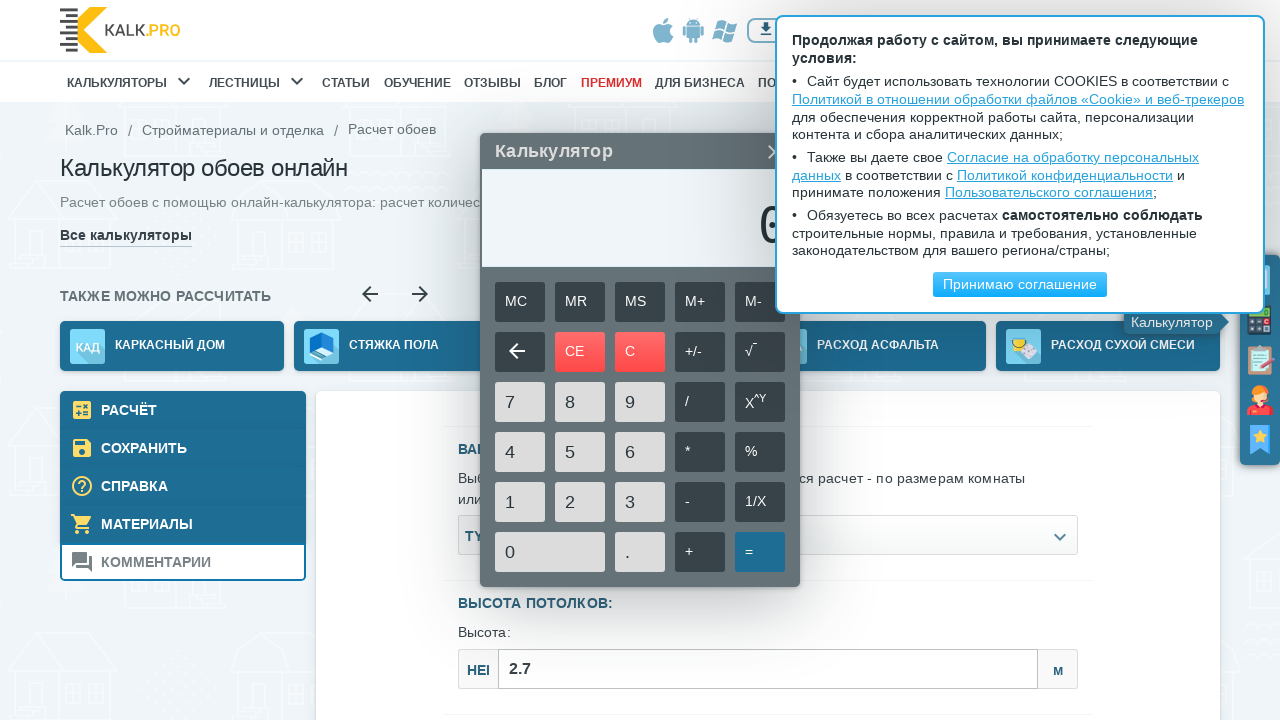

Pressed digit 0 at (550, 552) on [name='0']
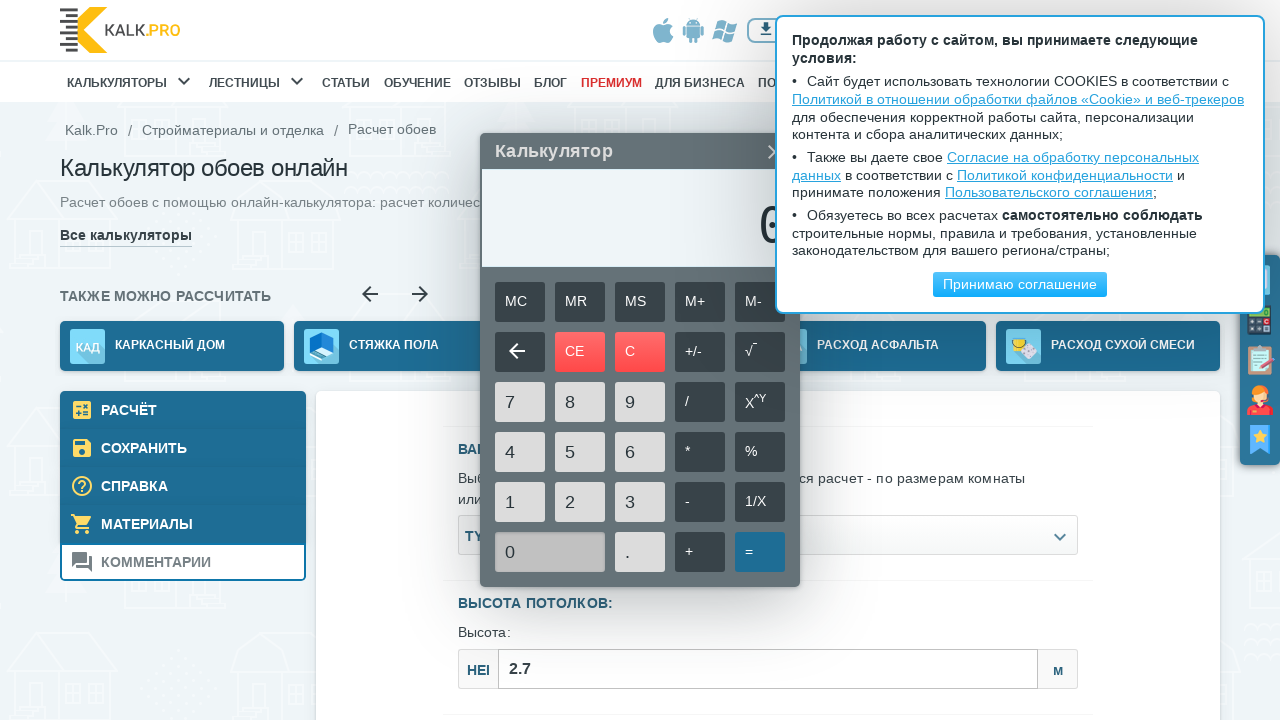

Pressed digit 1 at (520, 502) on [name='1']
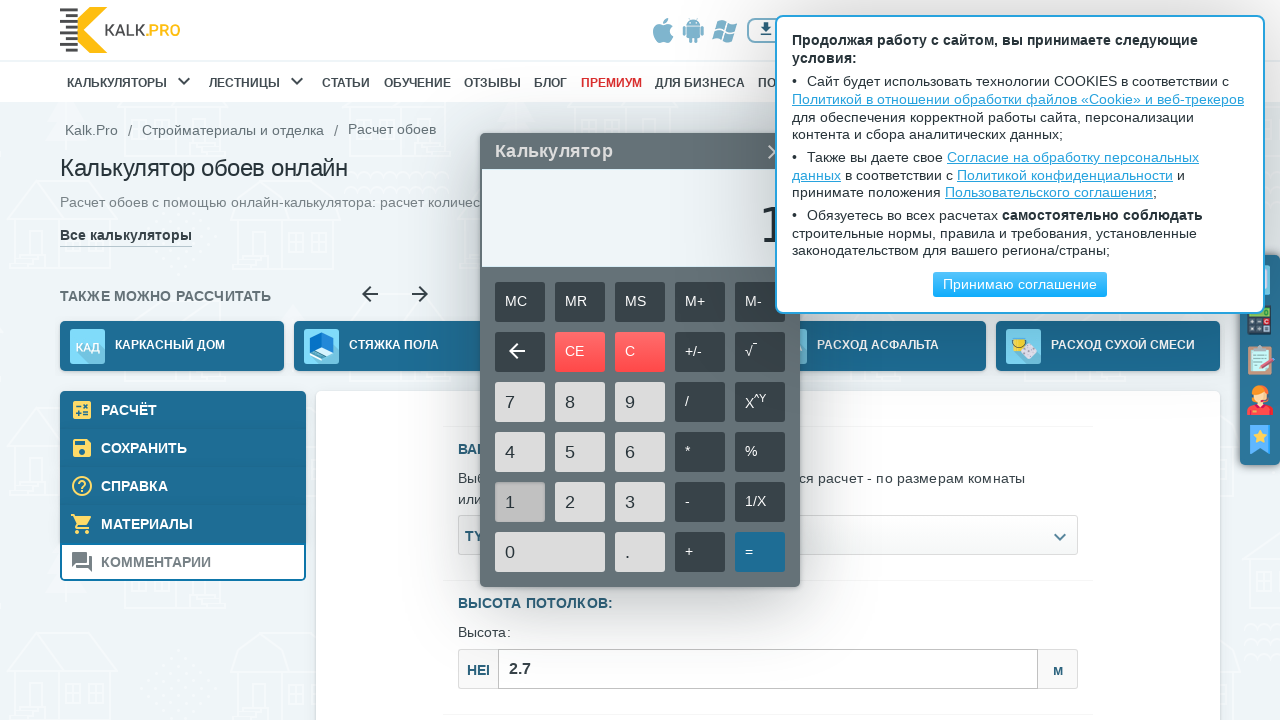

Pressed digit 2 at (580, 502) on [name='2']
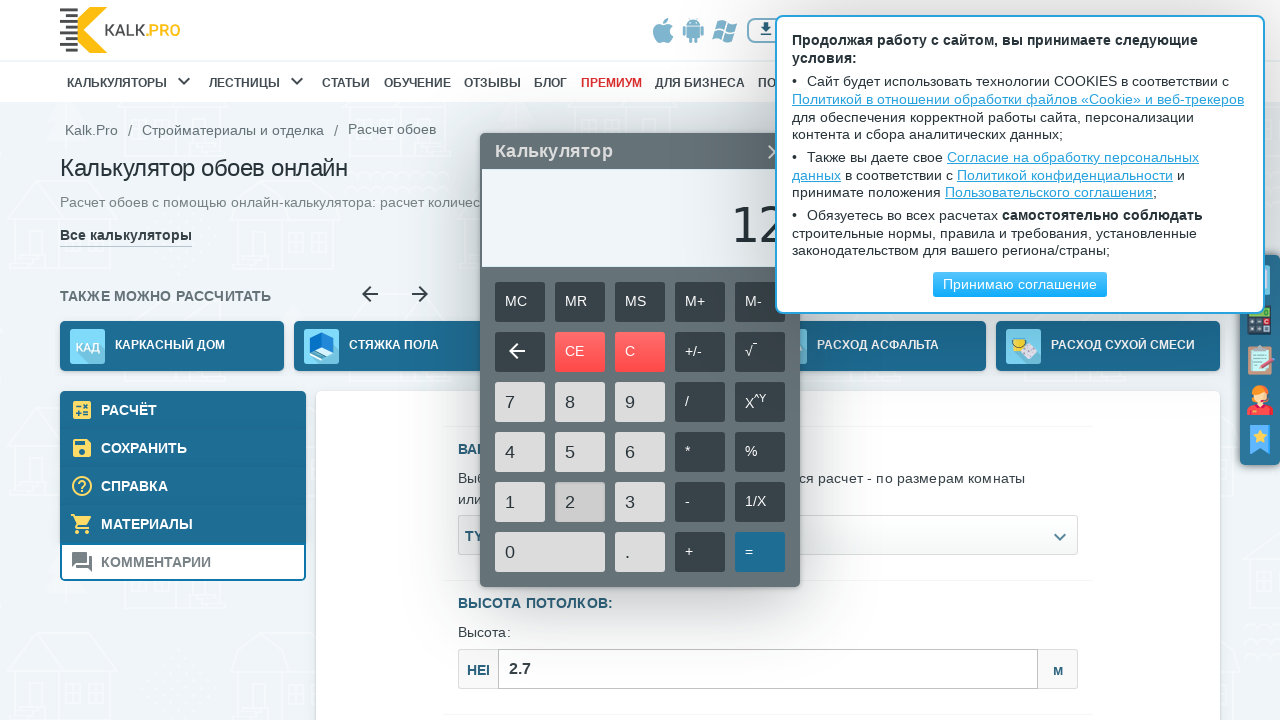

Pressed digit 3 at (640, 502) on [name='3']
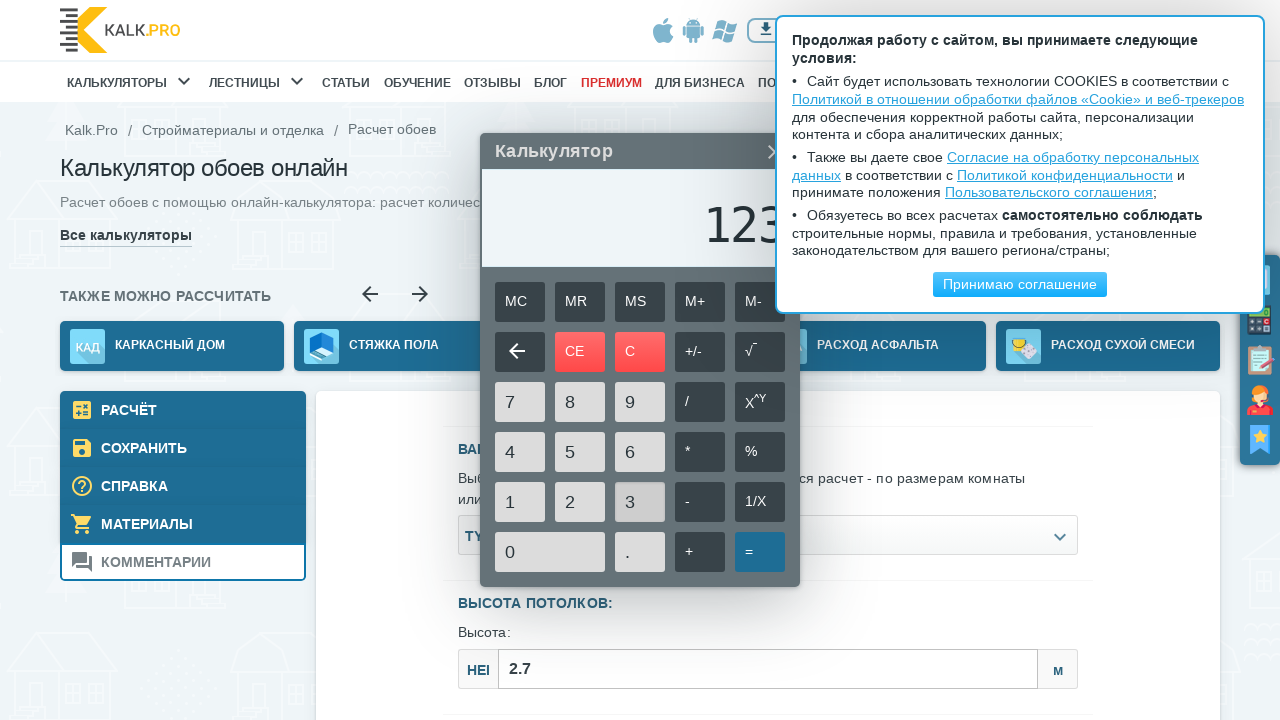

Pressed digit 4 at (520, 452) on [name='4']
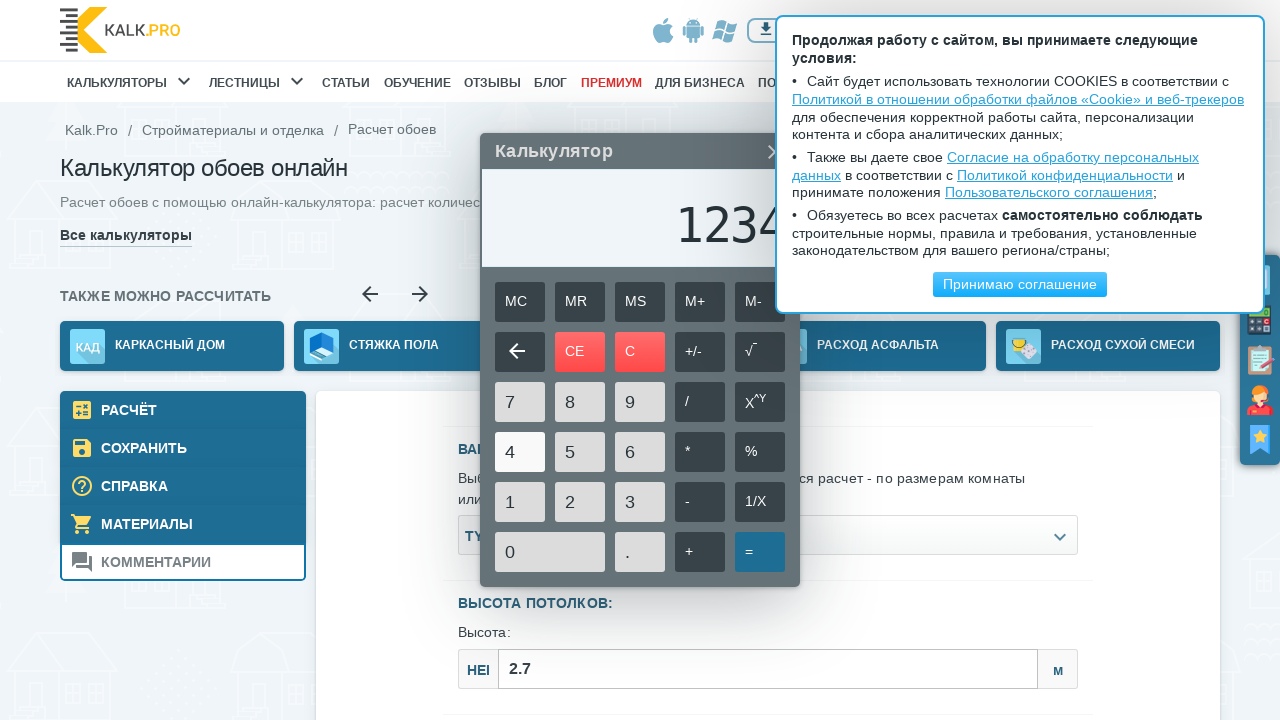

Pressed digit 5 at (580, 452) on [name='5']
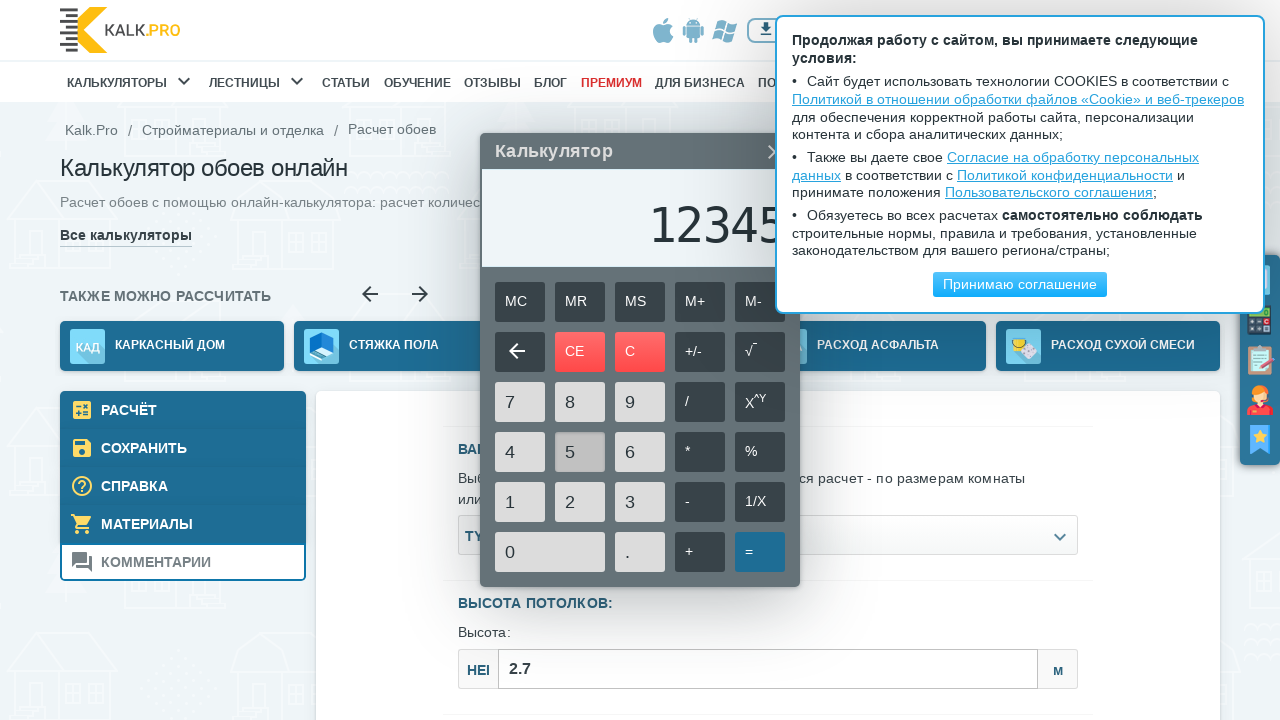

Pressed digit 6 at (640, 452) on [name='6']
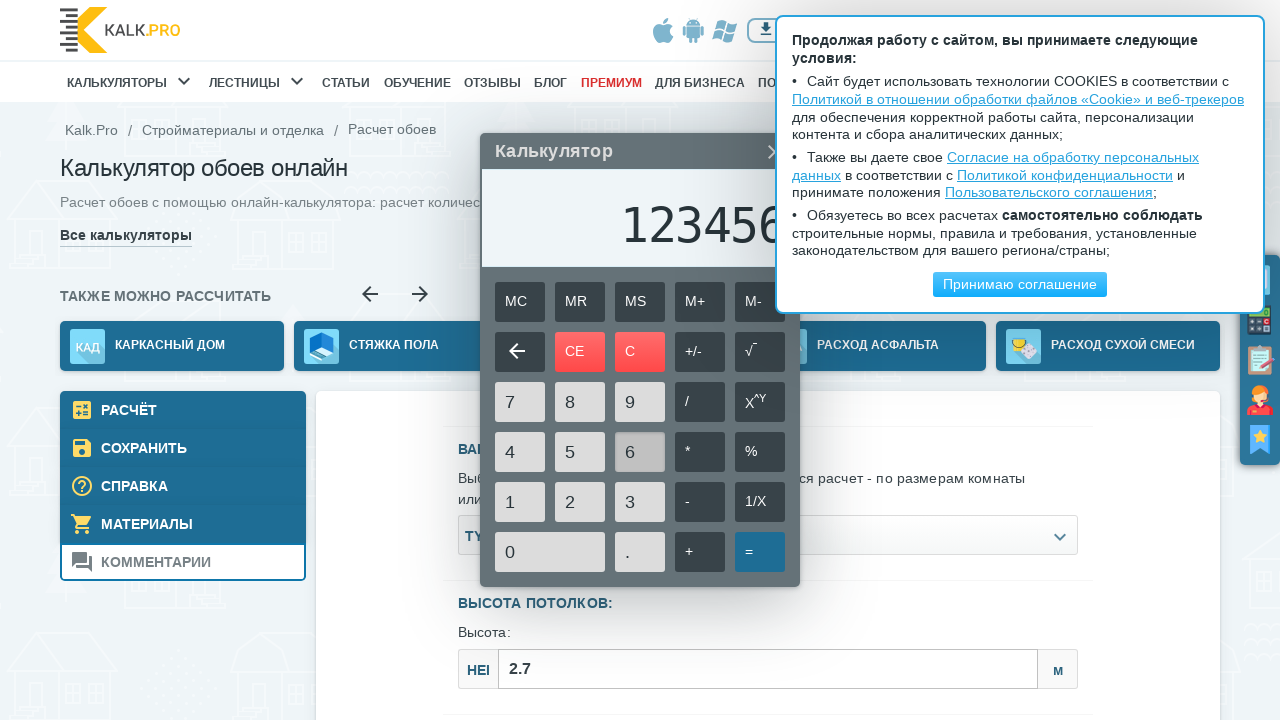

Pressed digit 7 at (520, 402) on [name='7']
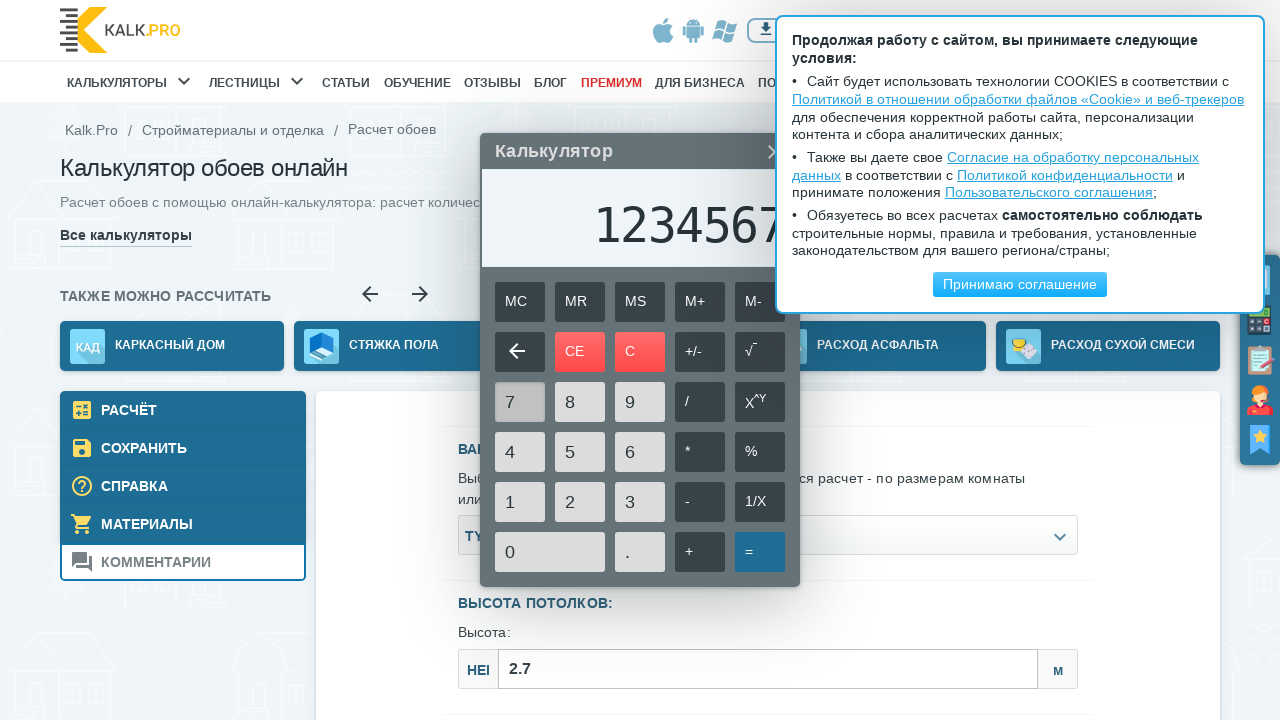

Pressed digit 8 at (580, 402) on [name='8']
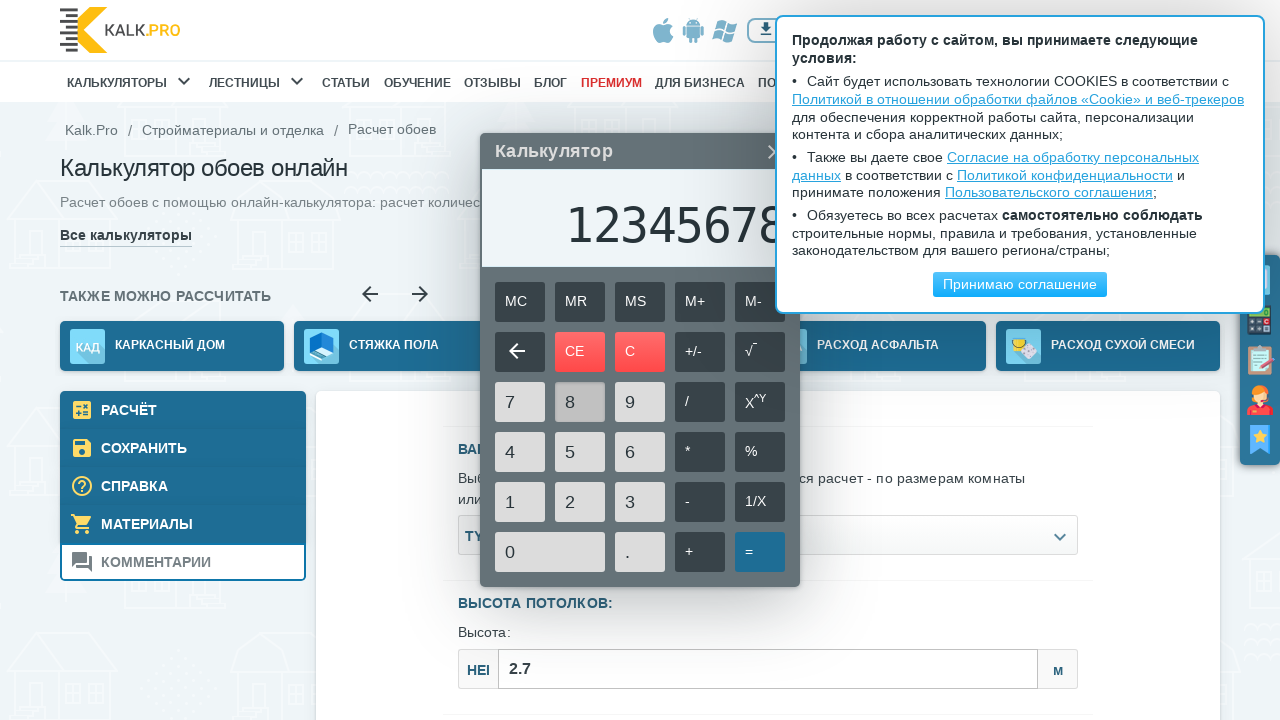

Pressed digit 9 at (640, 402) on [name='9']
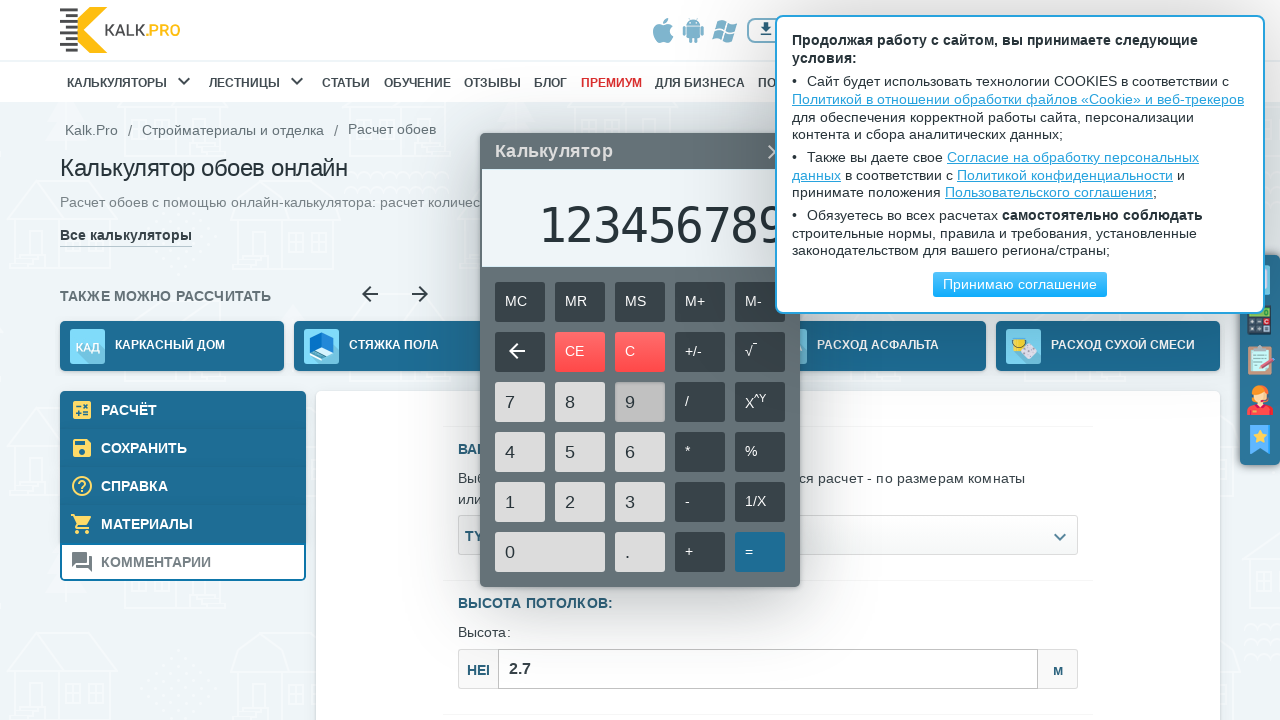

Verified calculator display shows '123456789'
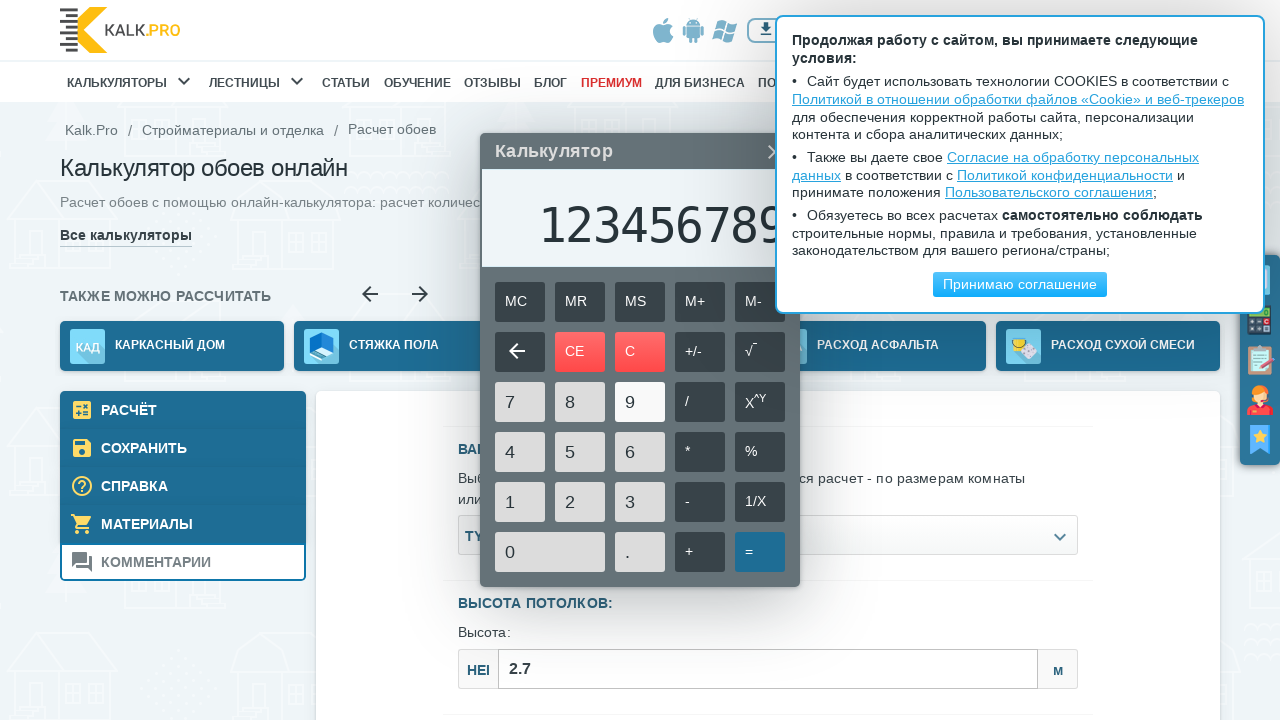

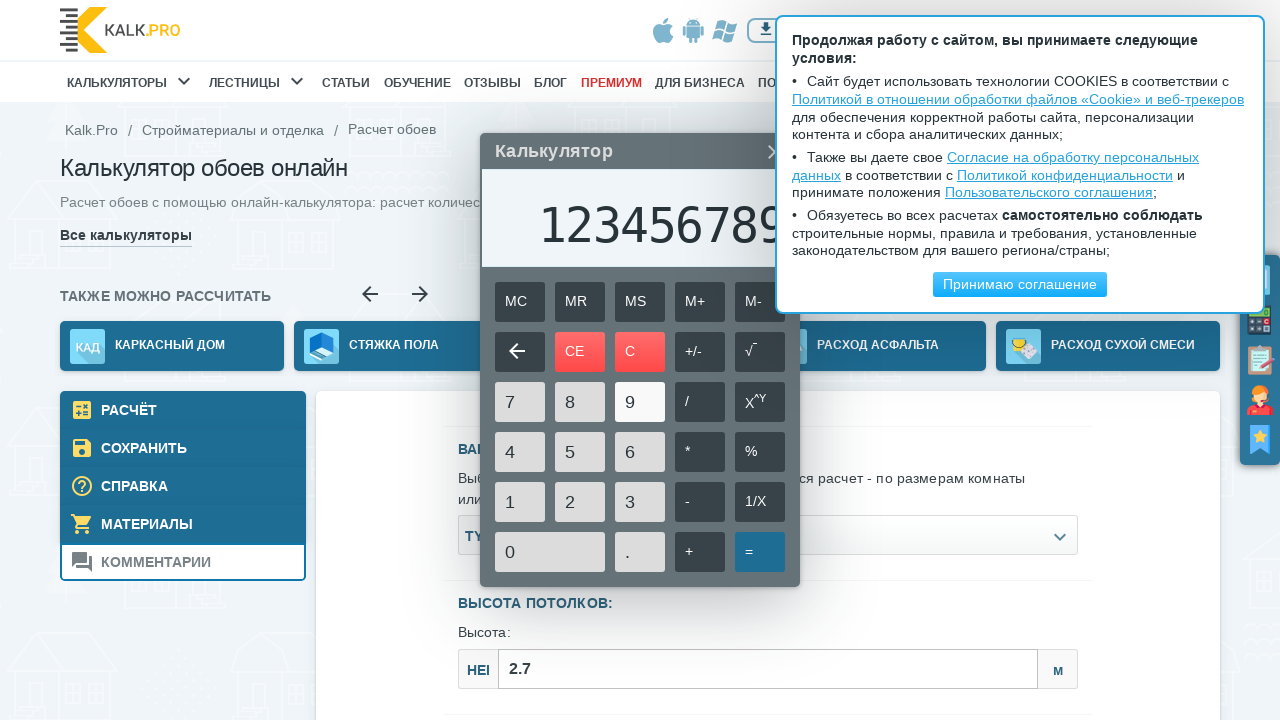